Navigates to the SelectorHub XPath practice page and verifies the page loads successfully

Starting URL: https://selectorshub.com/xpath-practice-page/

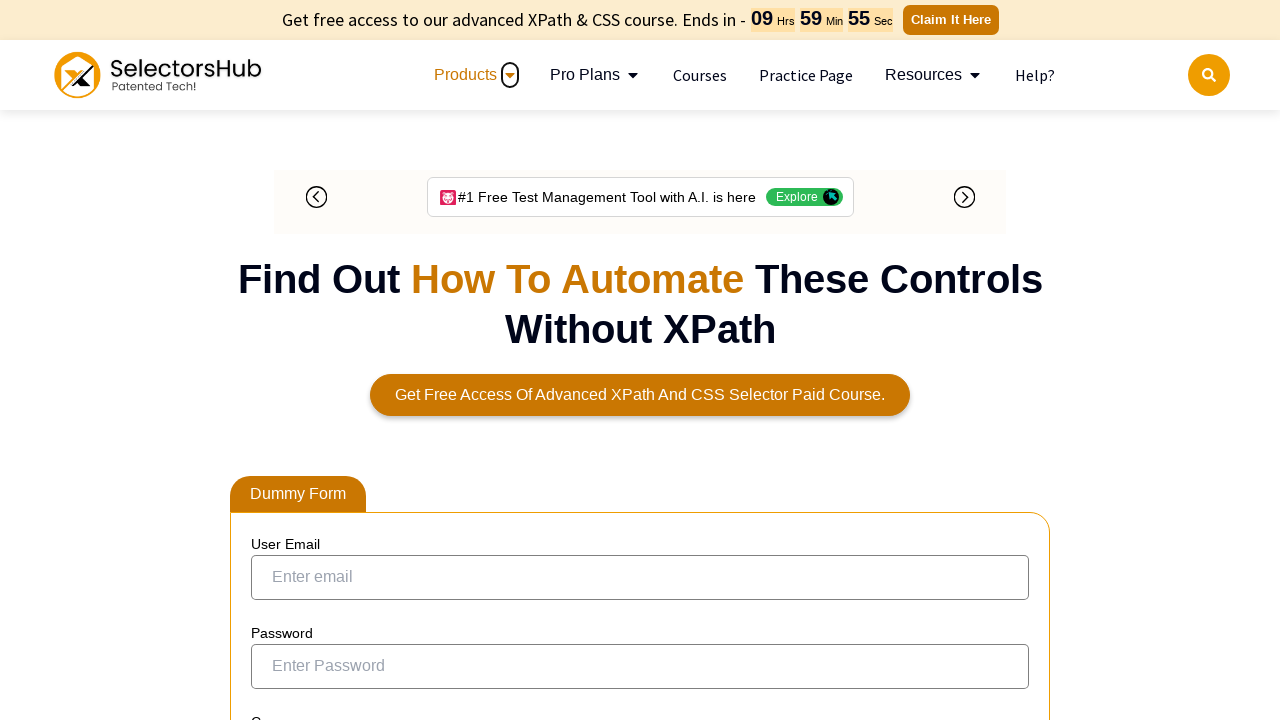

Waited for page DOM to finish loading
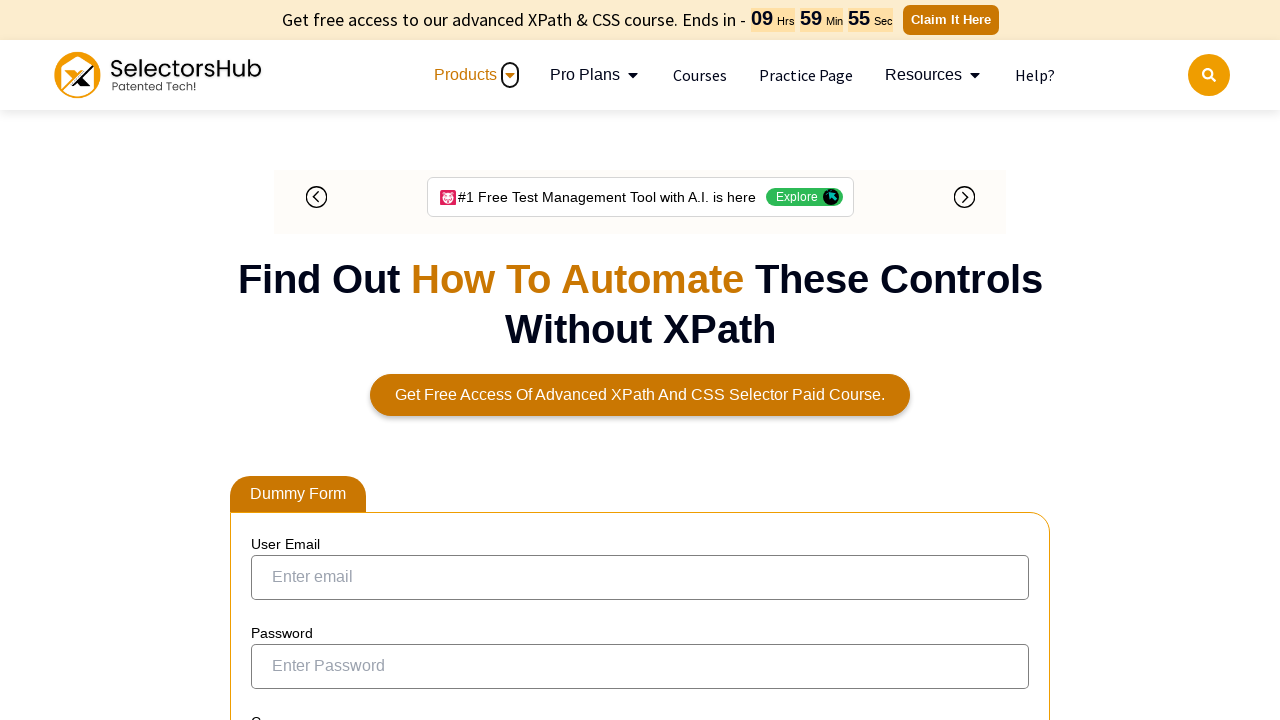

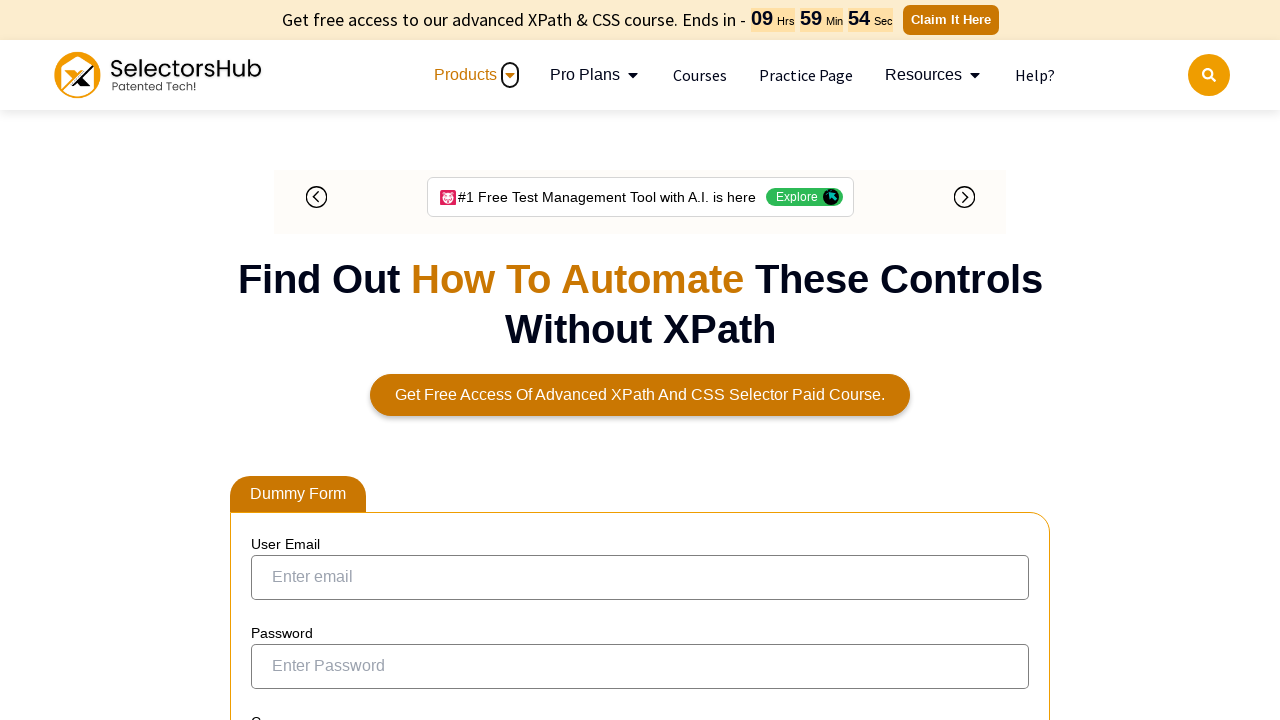